Tests navigation through Davis Cup tennis results pages, selecting different years and groups using dropdown menus

Starting URL: https://www.sport-express.ru/tennis/davis-cup/

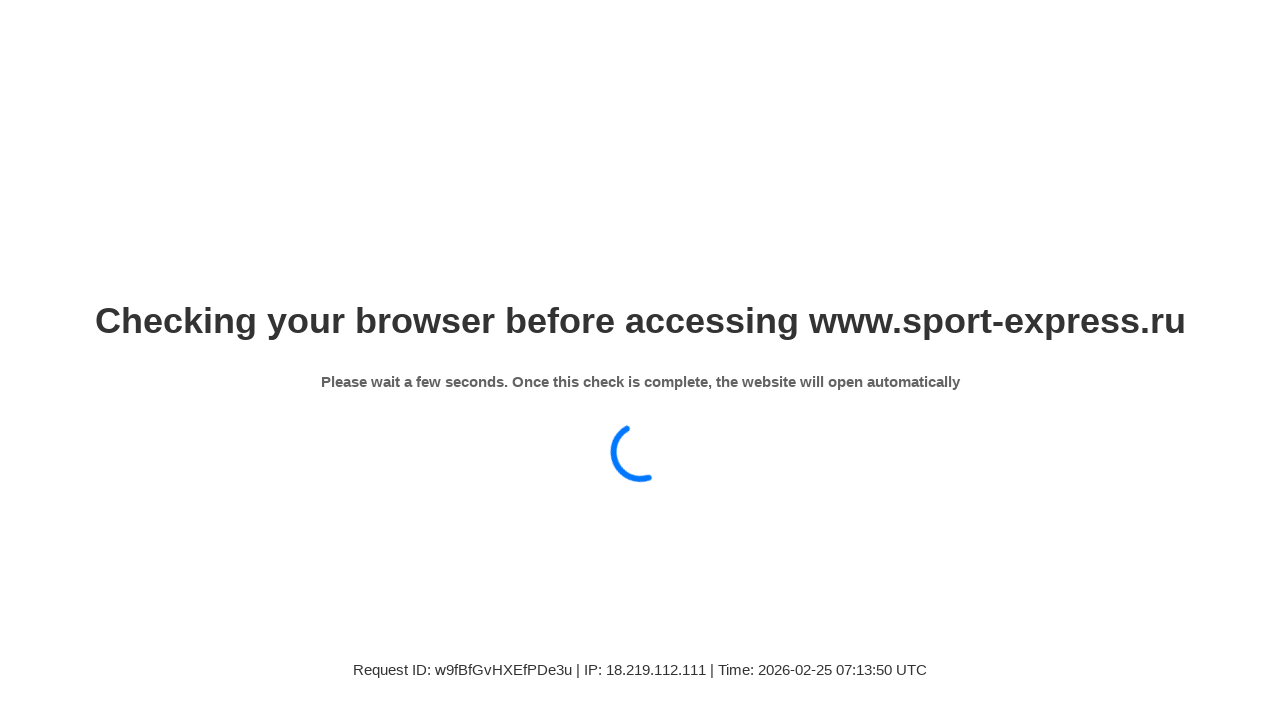

Waited 6 seconds for Davis Cup page to load
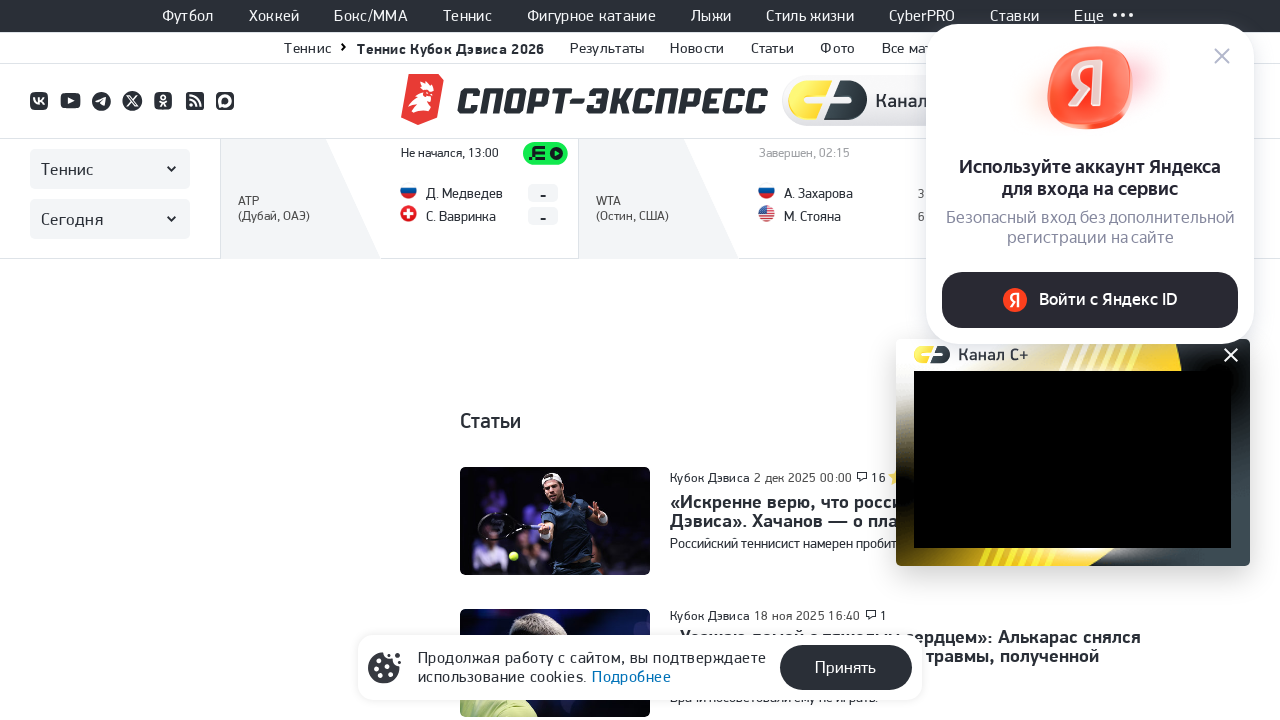

Clicked on Results link in menu at (607, 48) on xpath=//a[@class='se-menu-subtop__link'][contains(text(),'Результаты')]
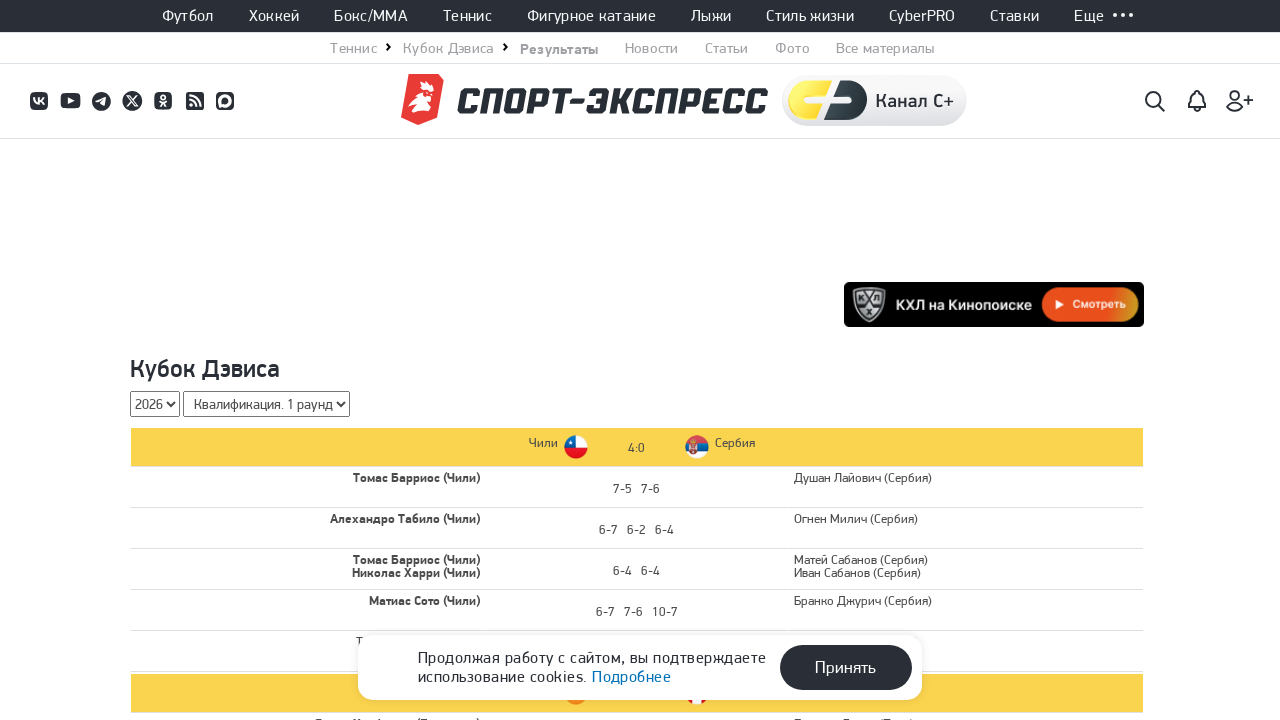

Waited 4 seconds for Results page to load
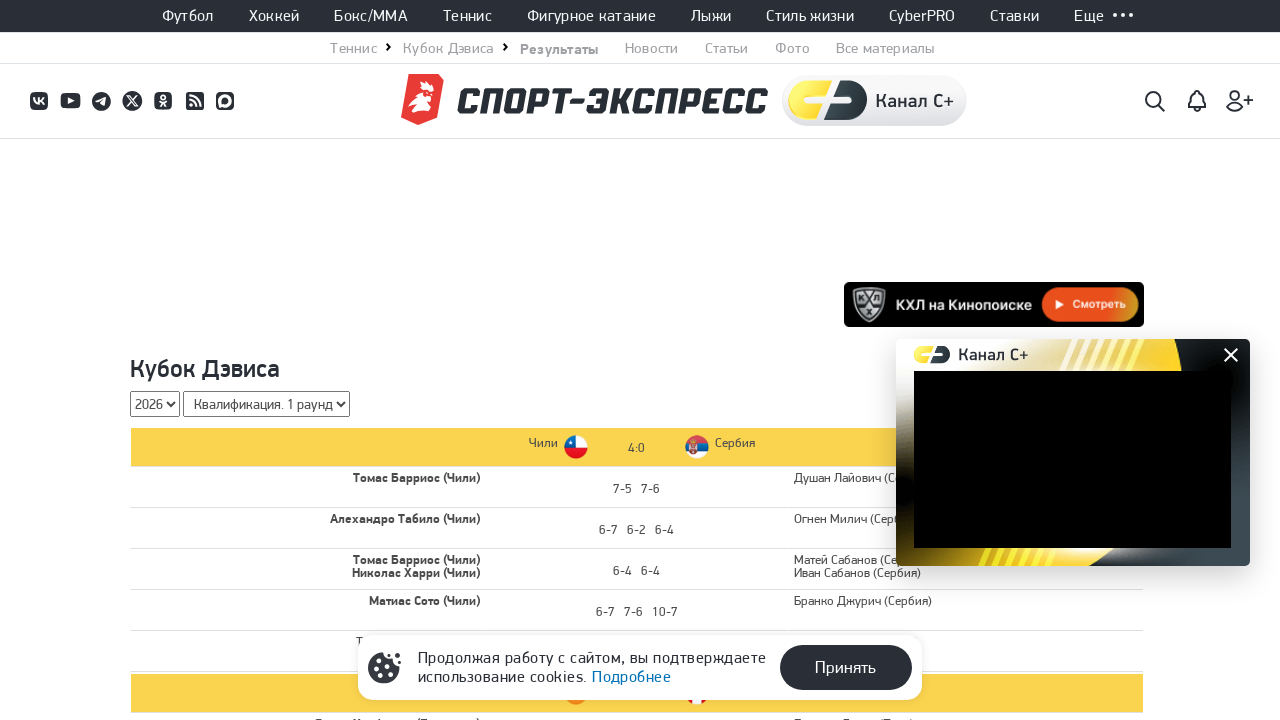

Selected year (index 2) from first dropdown on xpath=//select[@class='common_height_26 mb_10'][1]
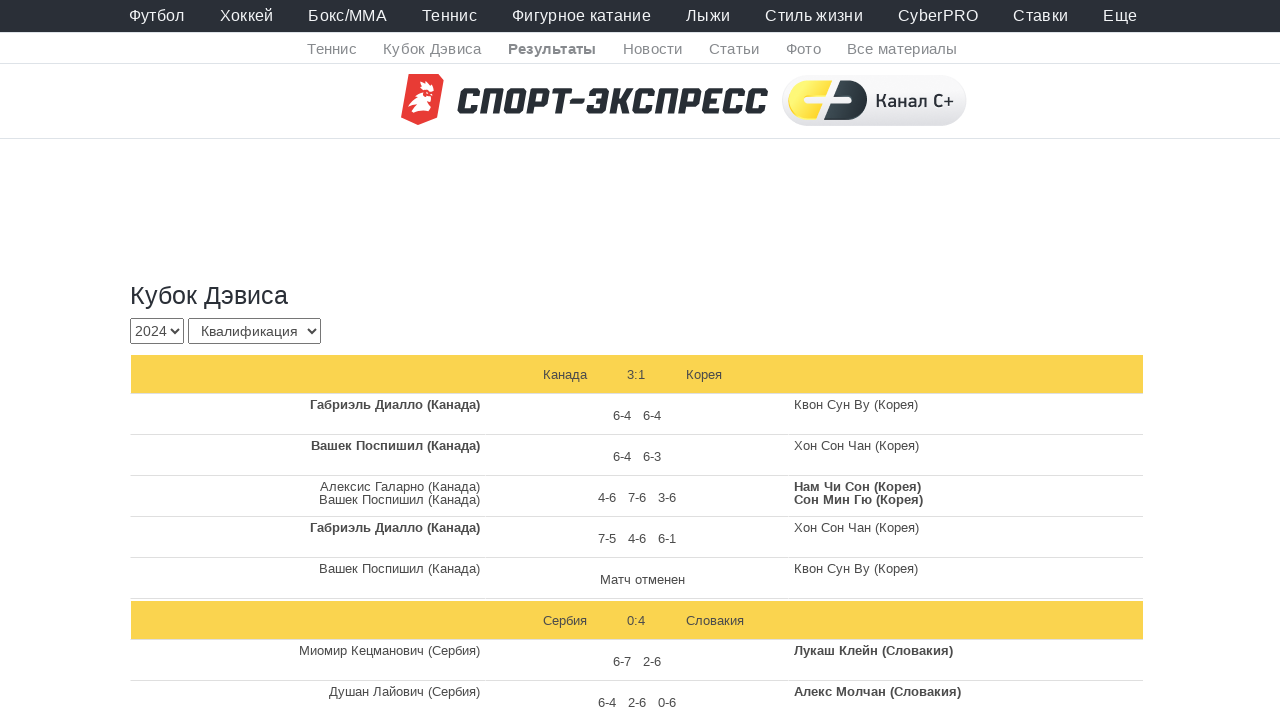

Selected group (index 4) from second dropdown on xpath=//select[@class='common_height_26 mb_10'][2]
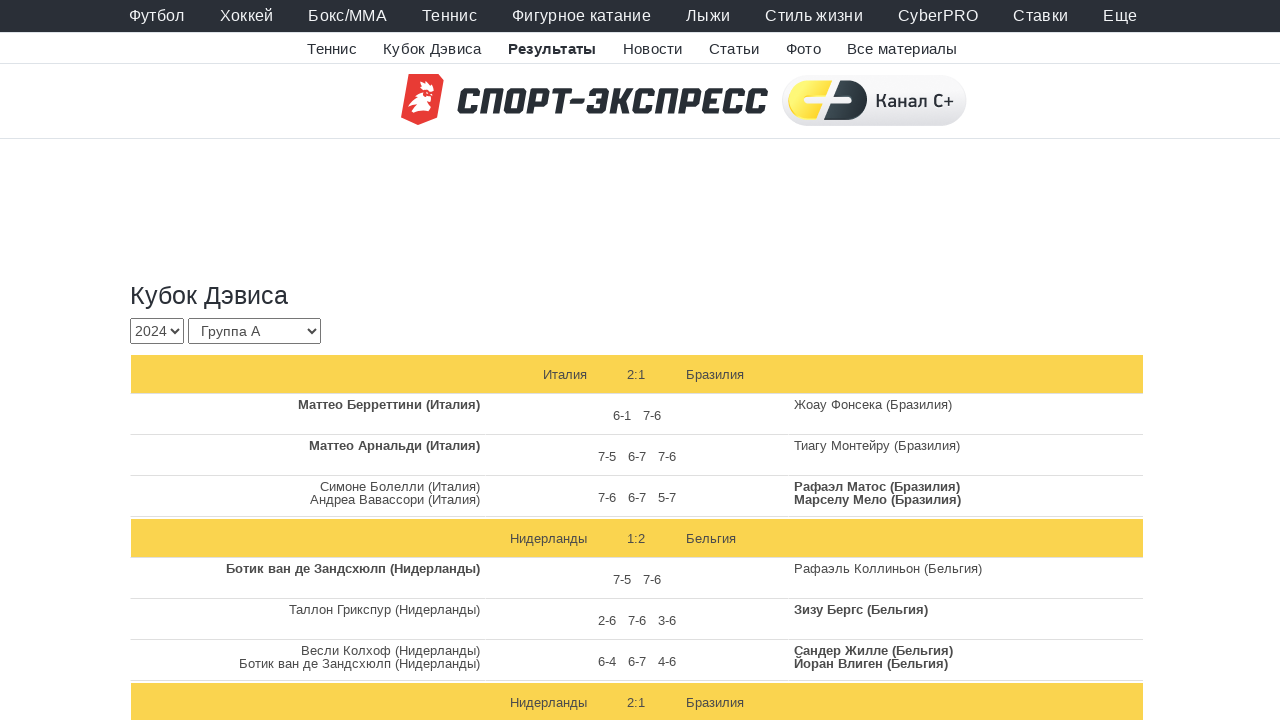

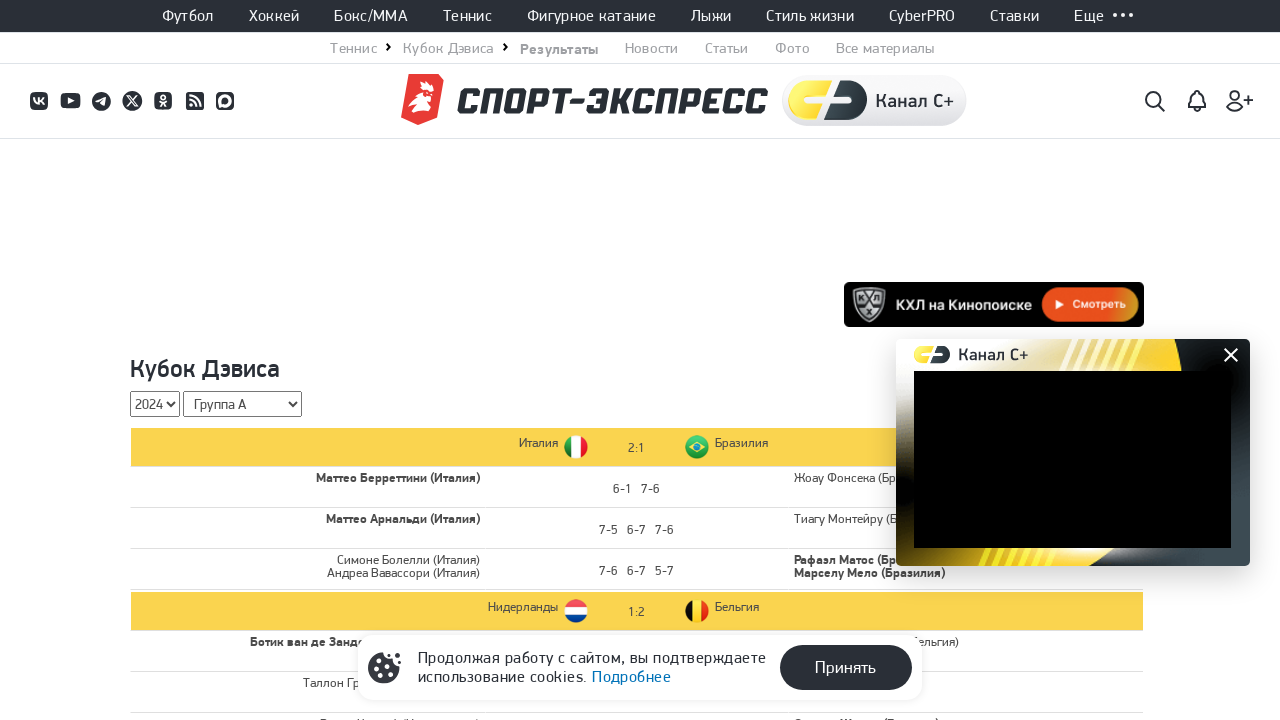